Tests the placeholder text for home internet payment form by selecting option 2 and verifying subscriber number, sum, and email field placeholders

Starting URL: https://www.mts.by

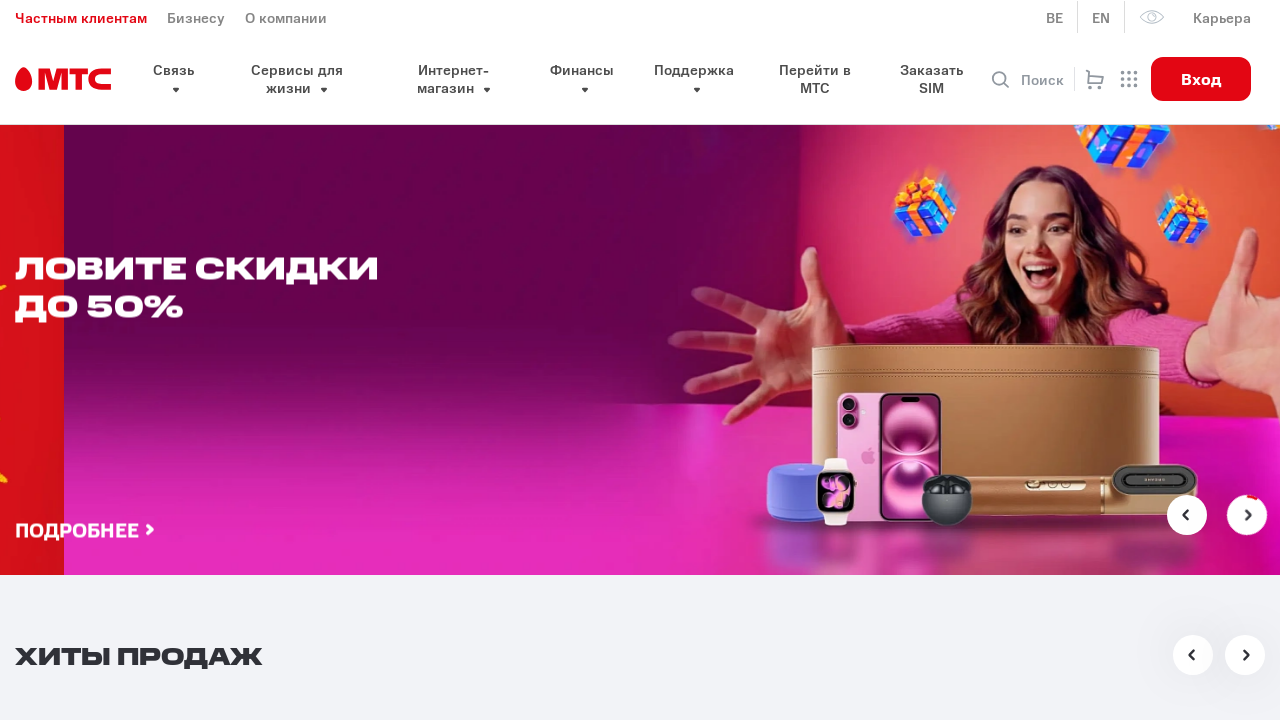

Clicked select header dropdown to open payment options at (660, 360) on button.select__header
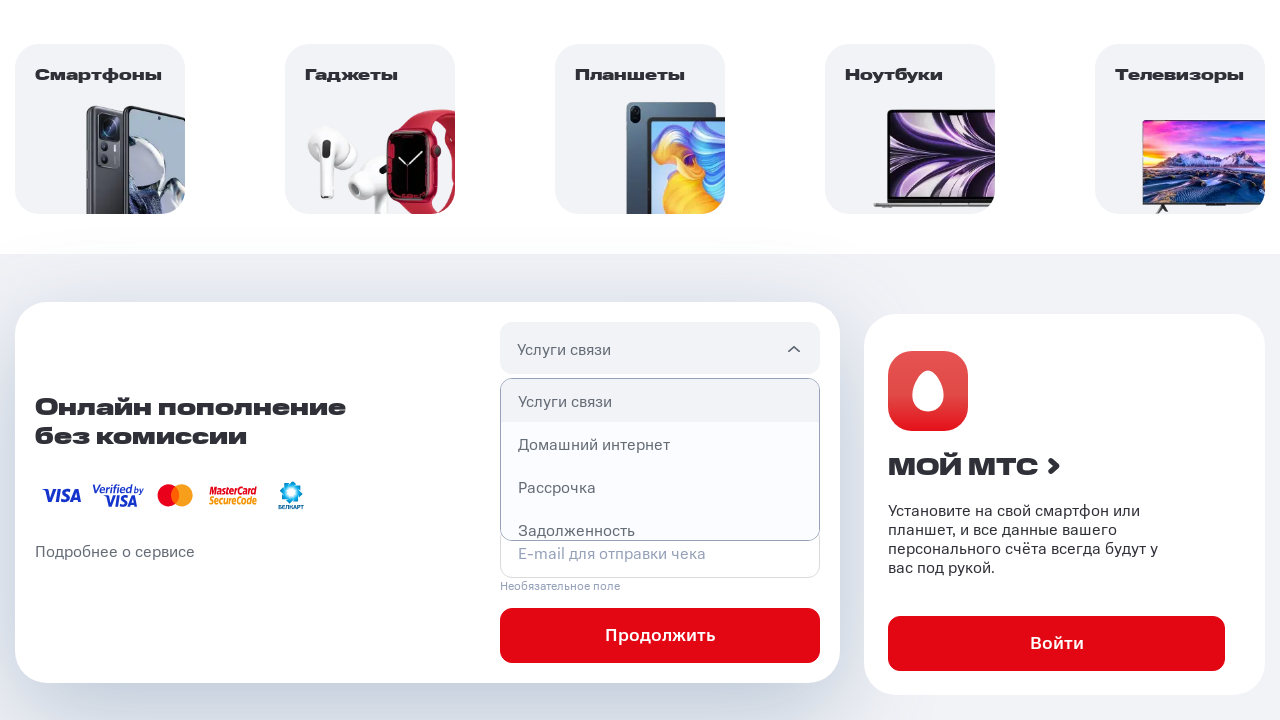

Dropdown list appeared and is visible
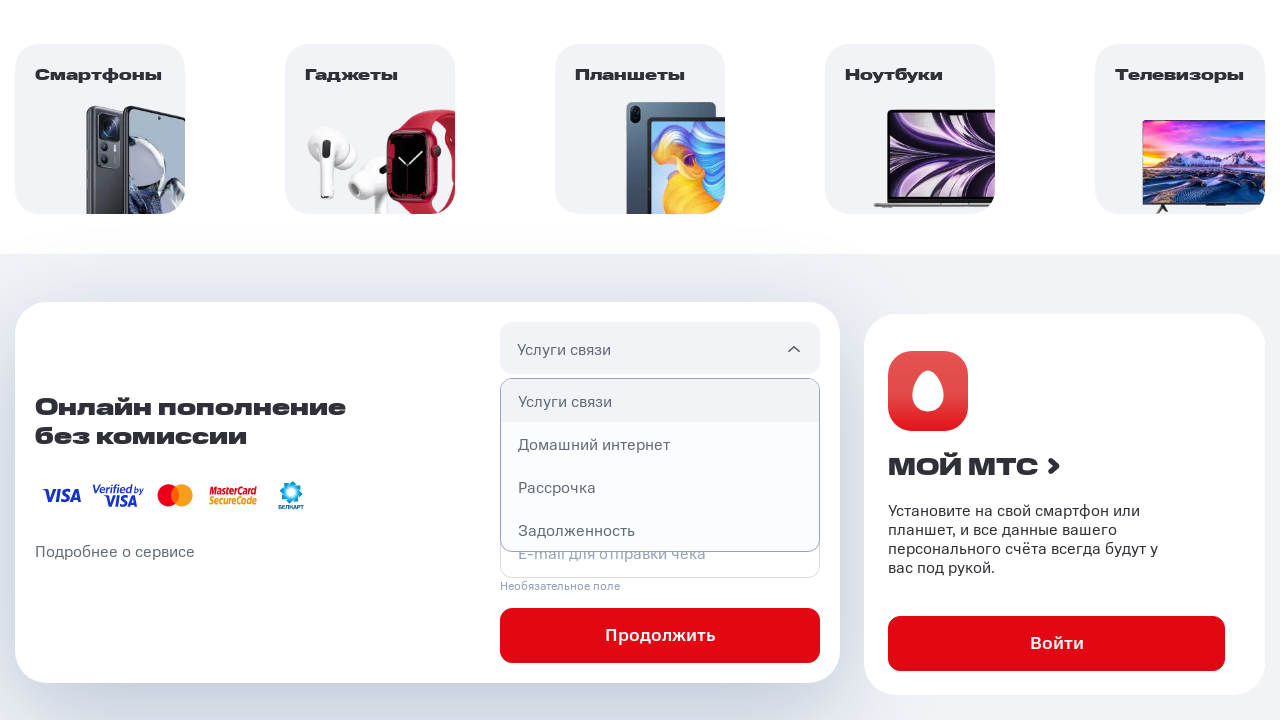

Selected option 2 (home internet) from dropdown at (660, 444) on ul.select__list li:nth-child(2)
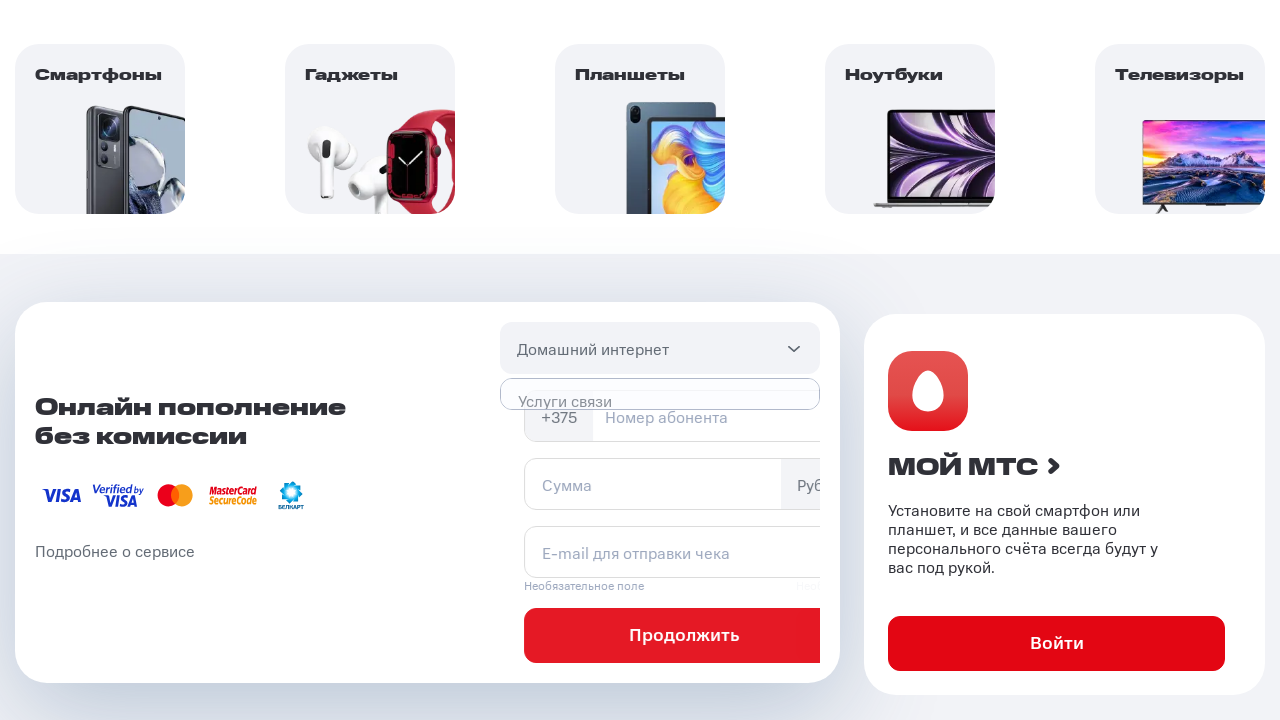

Home internet payment form loaded and is visible
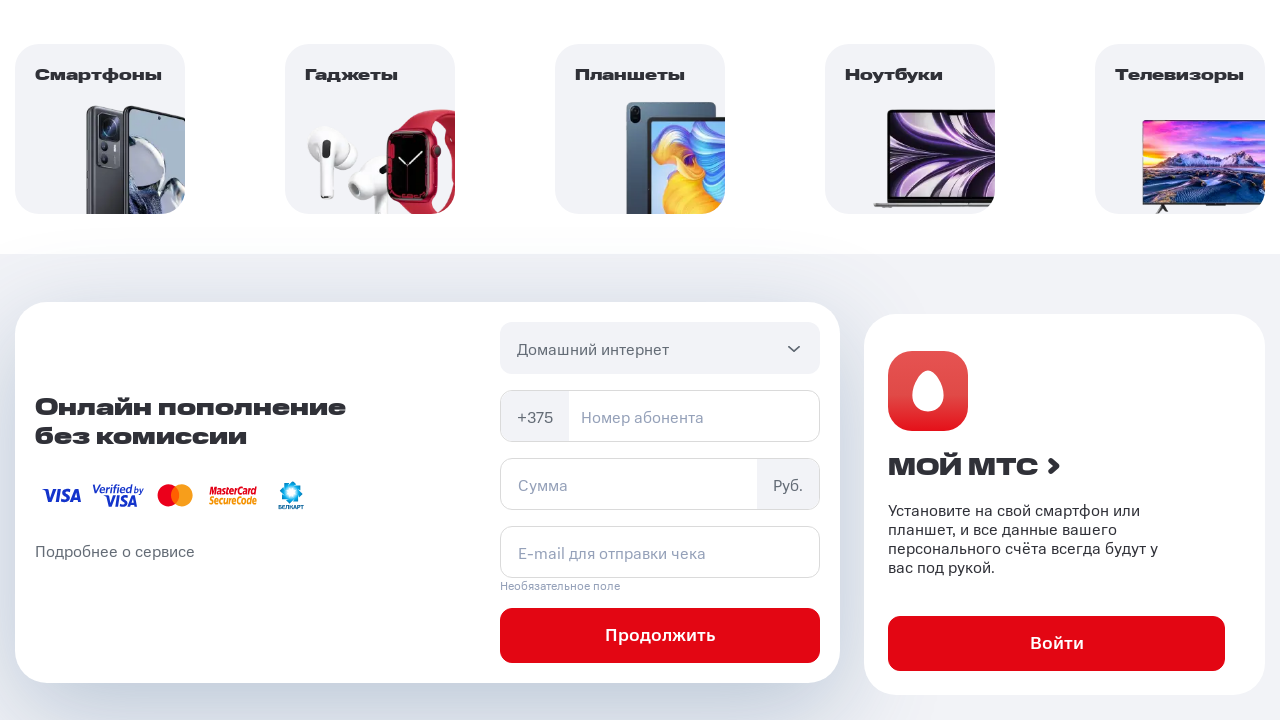

Retrieved subscriber number field placeholder: 'Номер абонента'
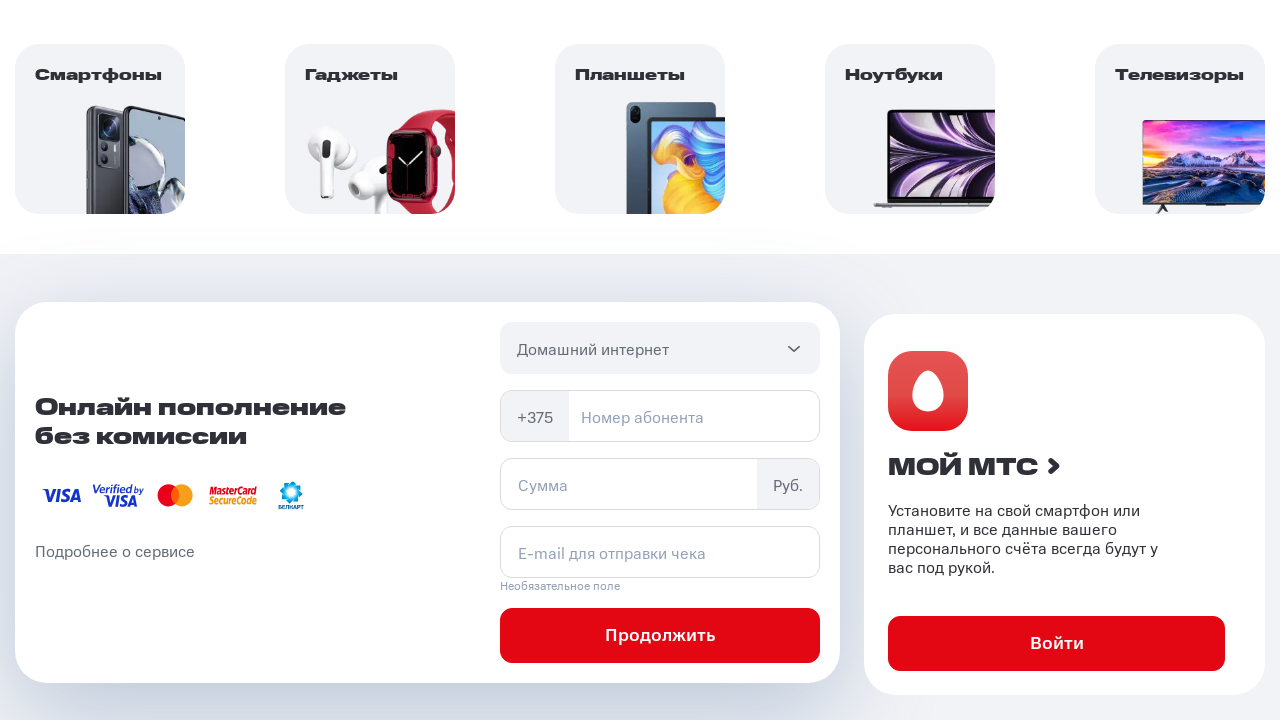

Verified subscriber number placeholder text is correct
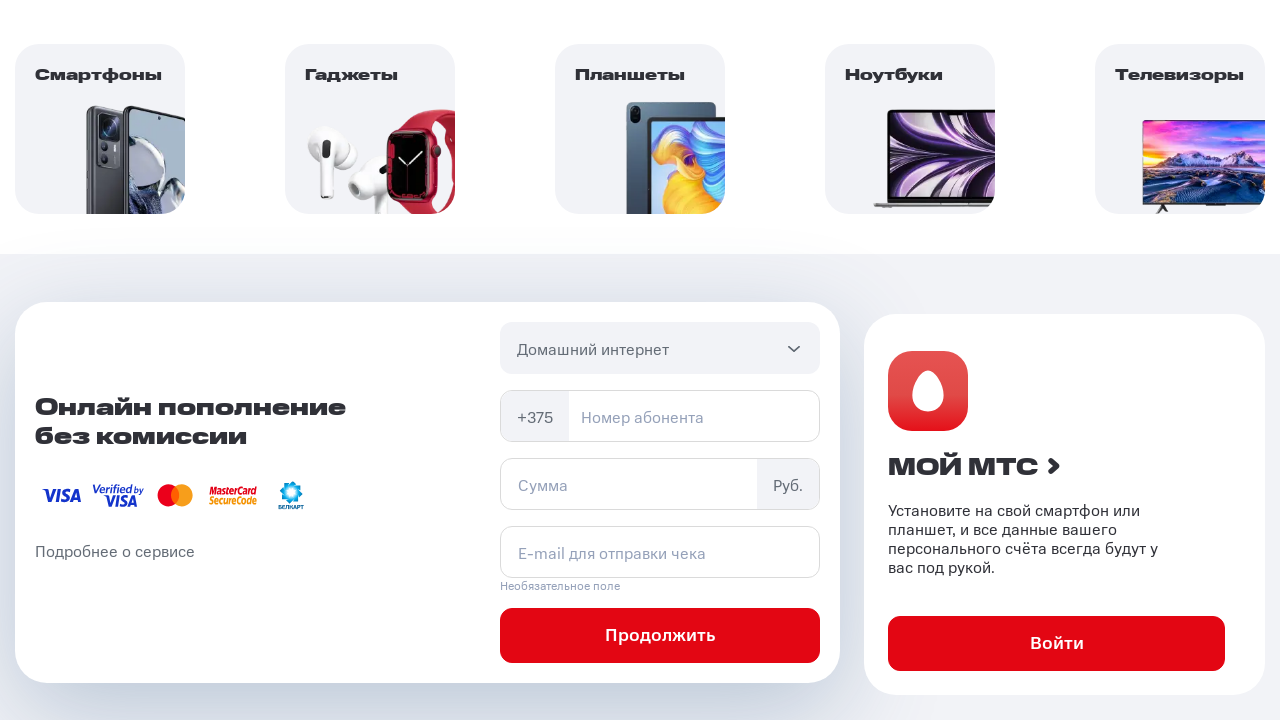

Retrieved sum field placeholder: 'Сумма'
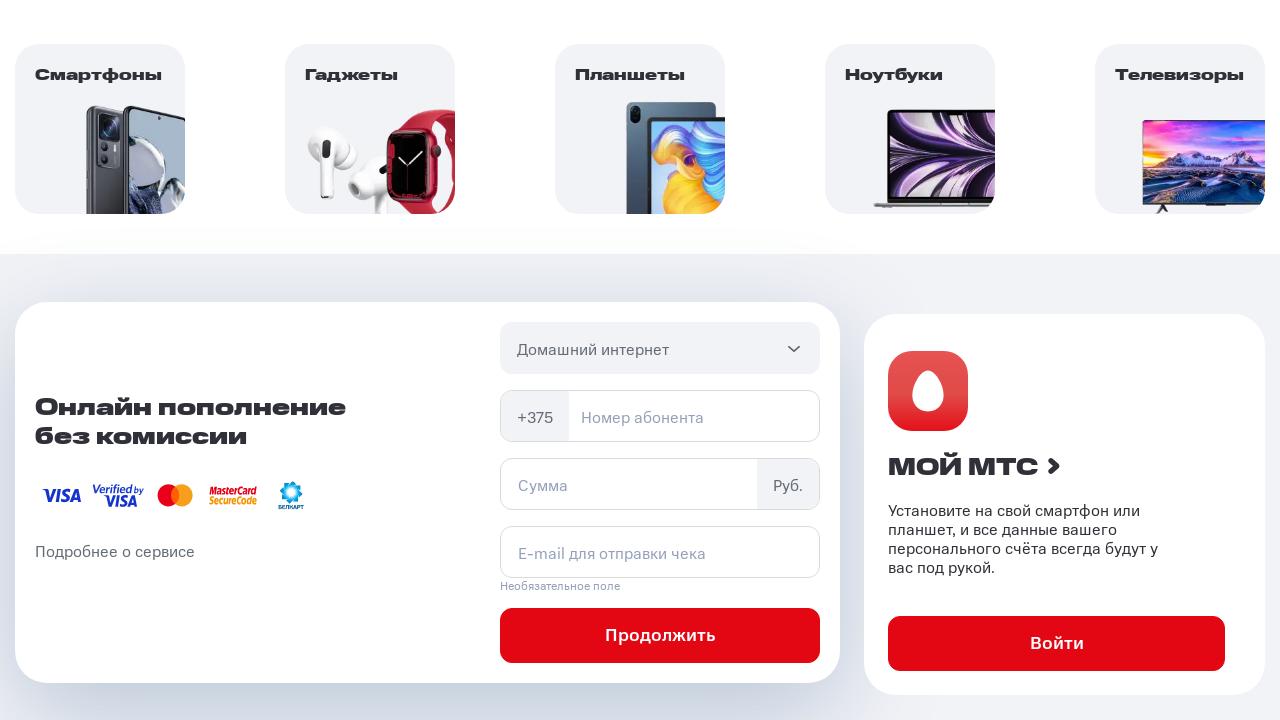

Verified sum field placeholder text is correct
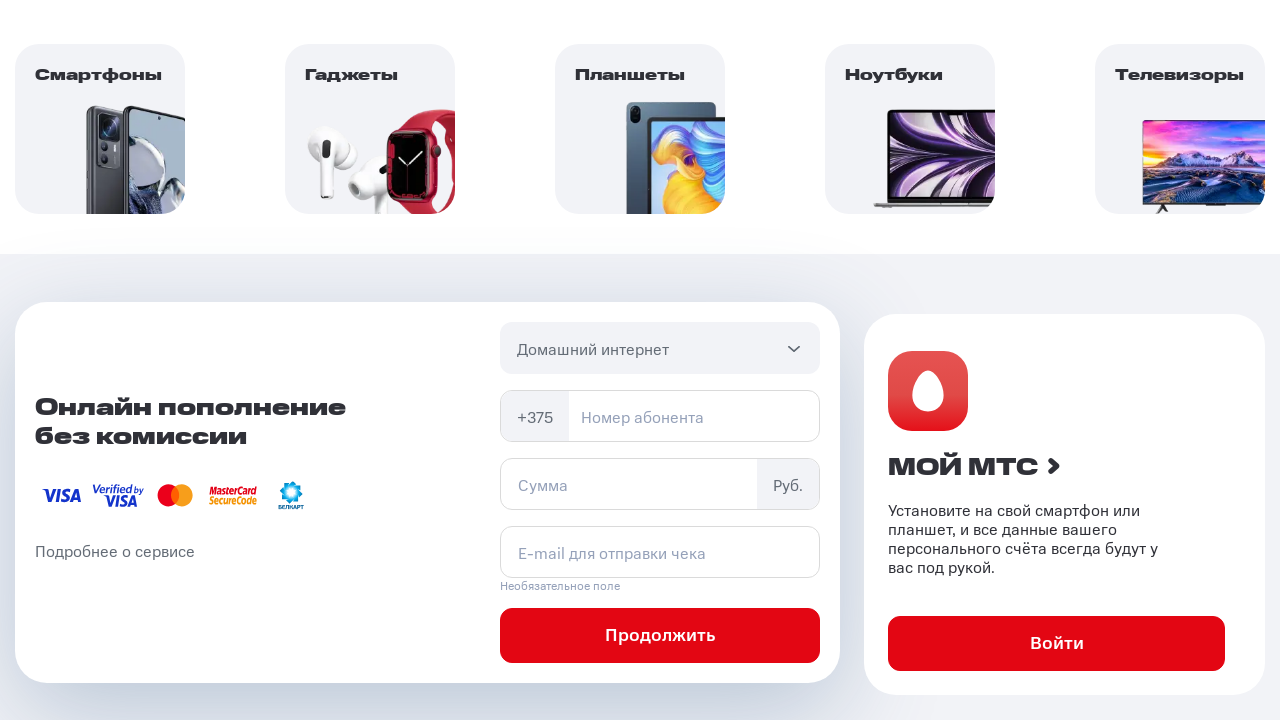

Retrieved email field placeholder: 'E-mail для отправки чека'
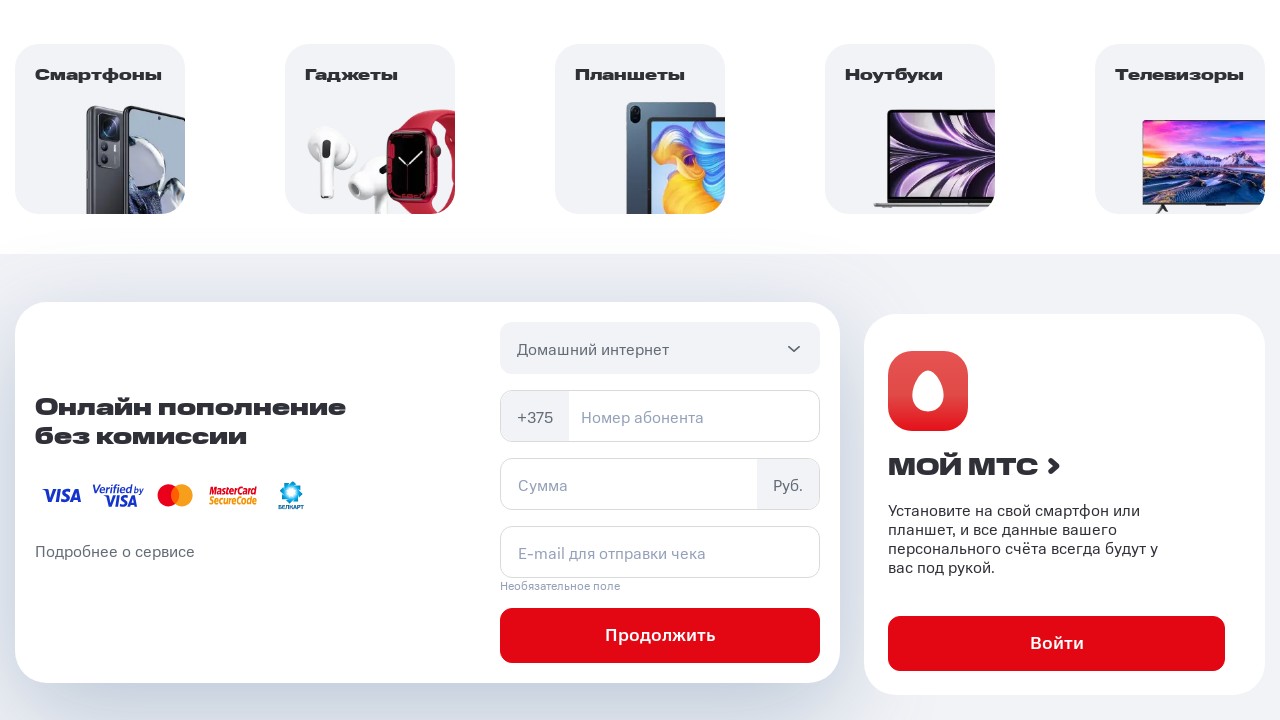

Verified email field placeholder text is correct
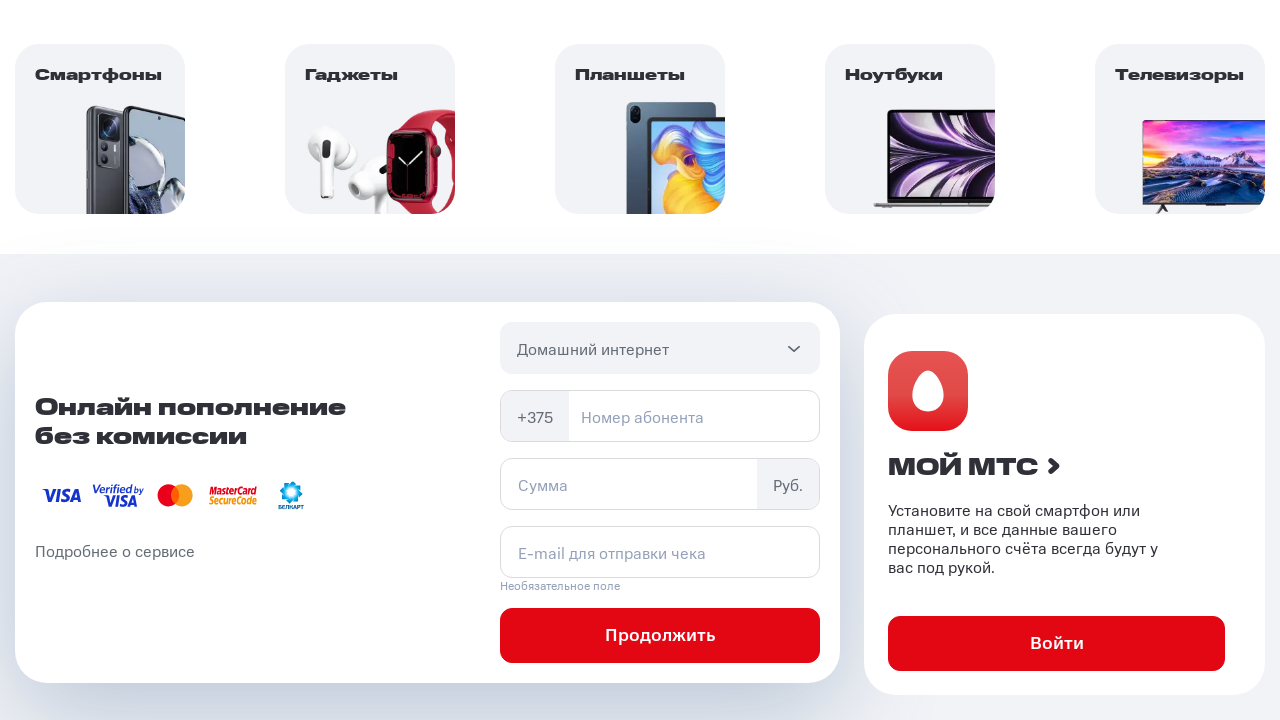

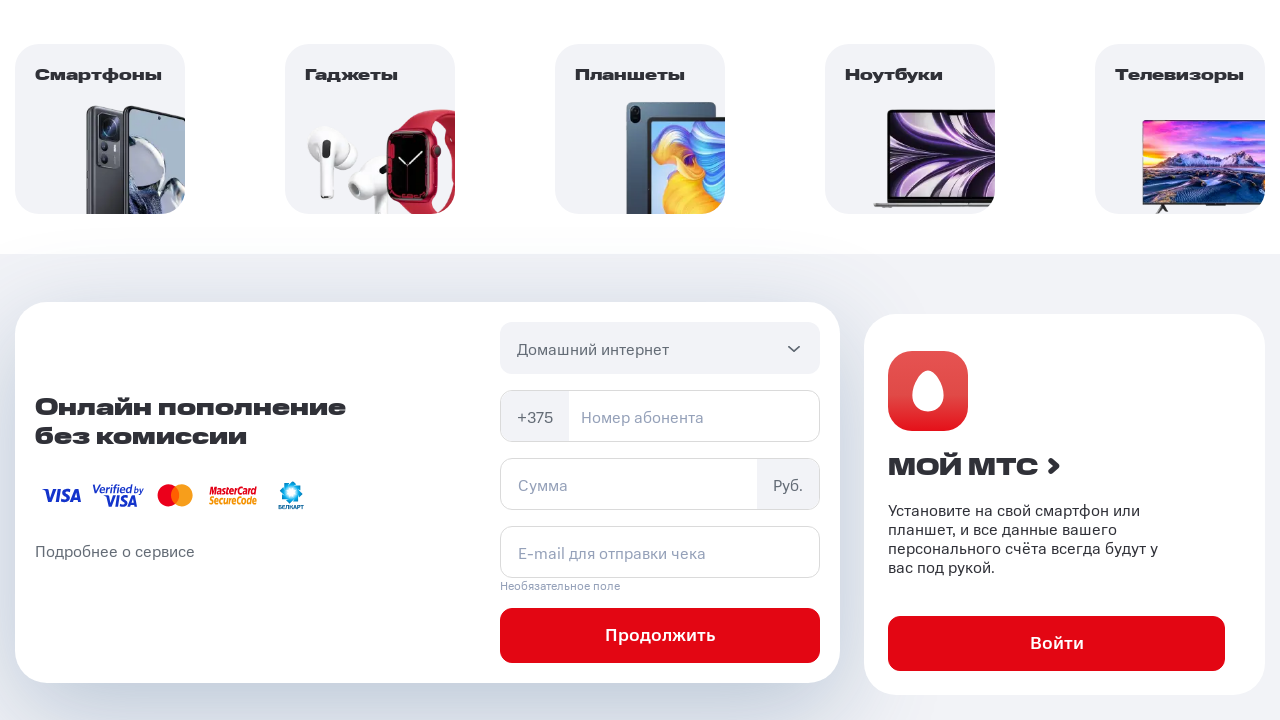